Tests that a todo item is removed if edited to an empty string

Starting URL: https://demo.playwright.dev/todomvc

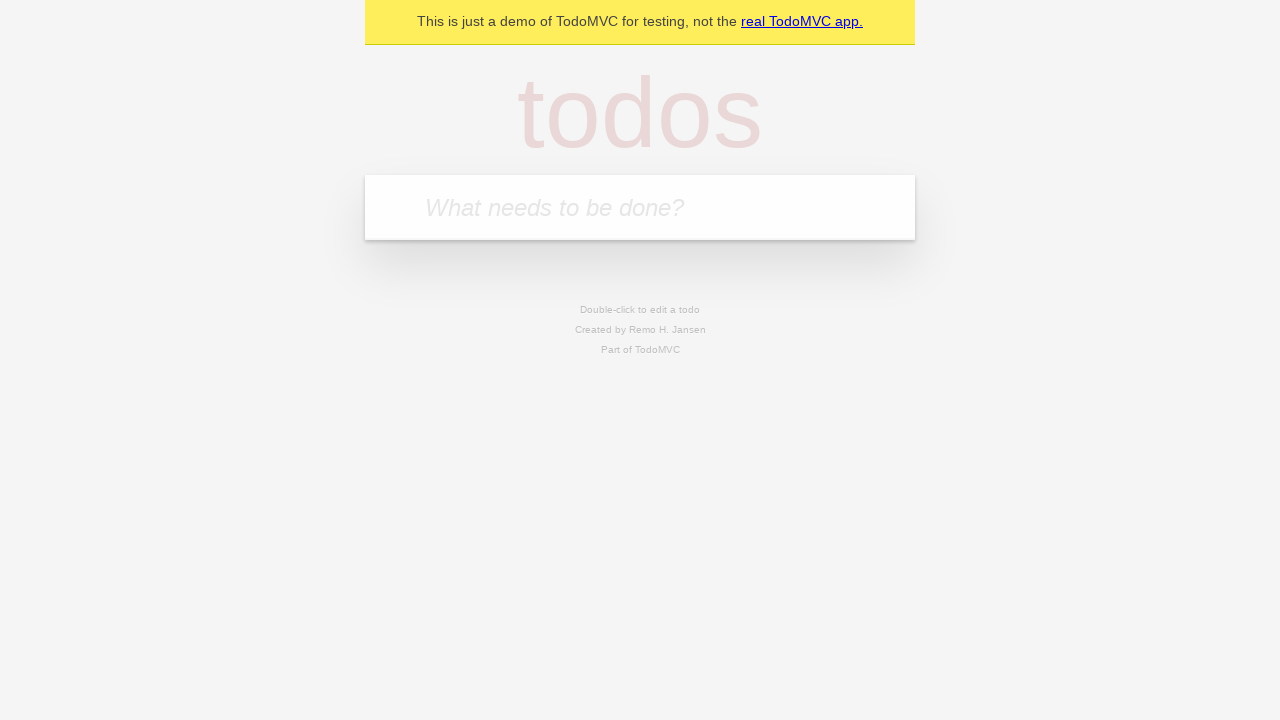

Filled todo input with 'buy some cheese' on internal:attr=[placeholder="What needs to be done?"i]
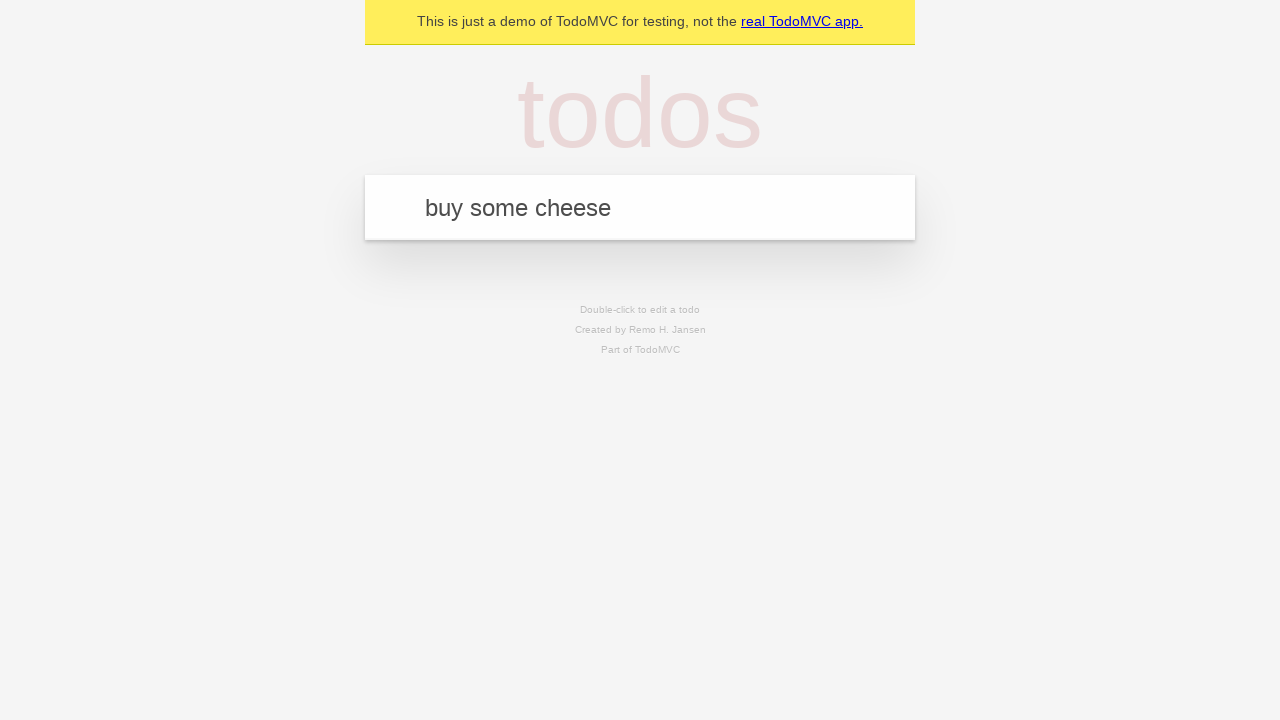

Pressed Enter to create first todo on internal:attr=[placeholder="What needs to be done?"i]
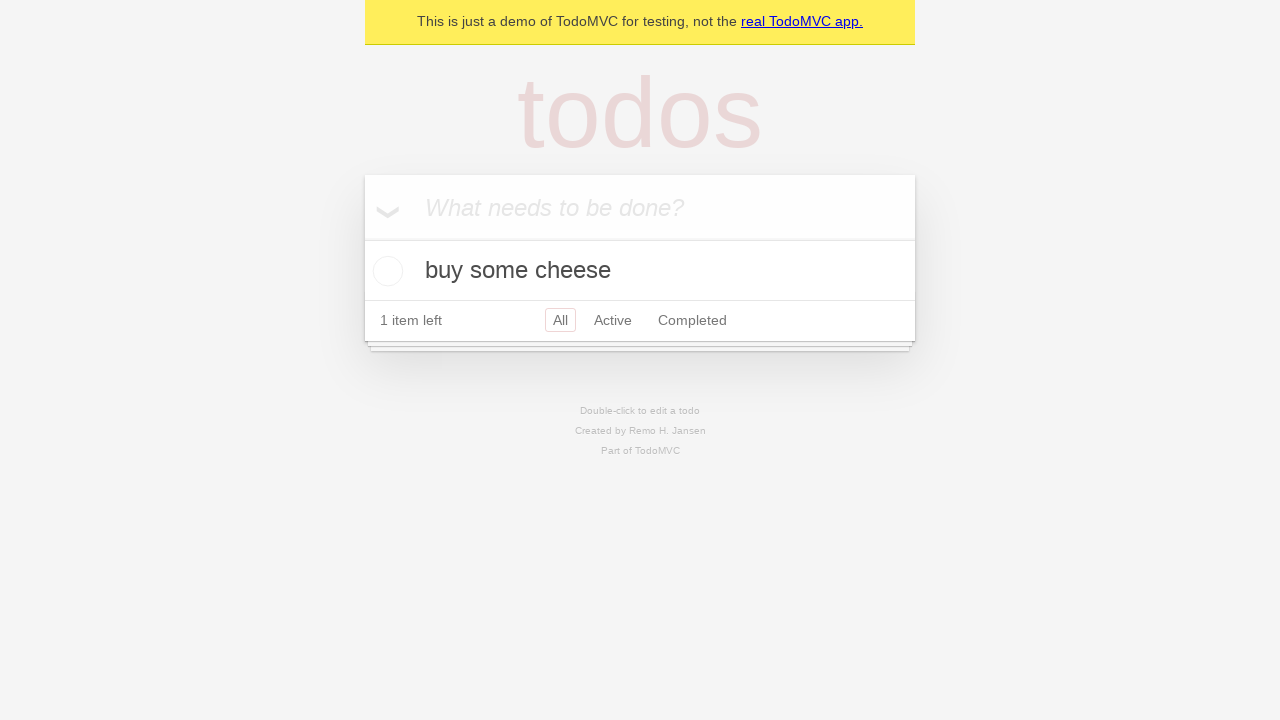

Filled todo input with 'feed the cat' on internal:attr=[placeholder="What needs to be done?"i]
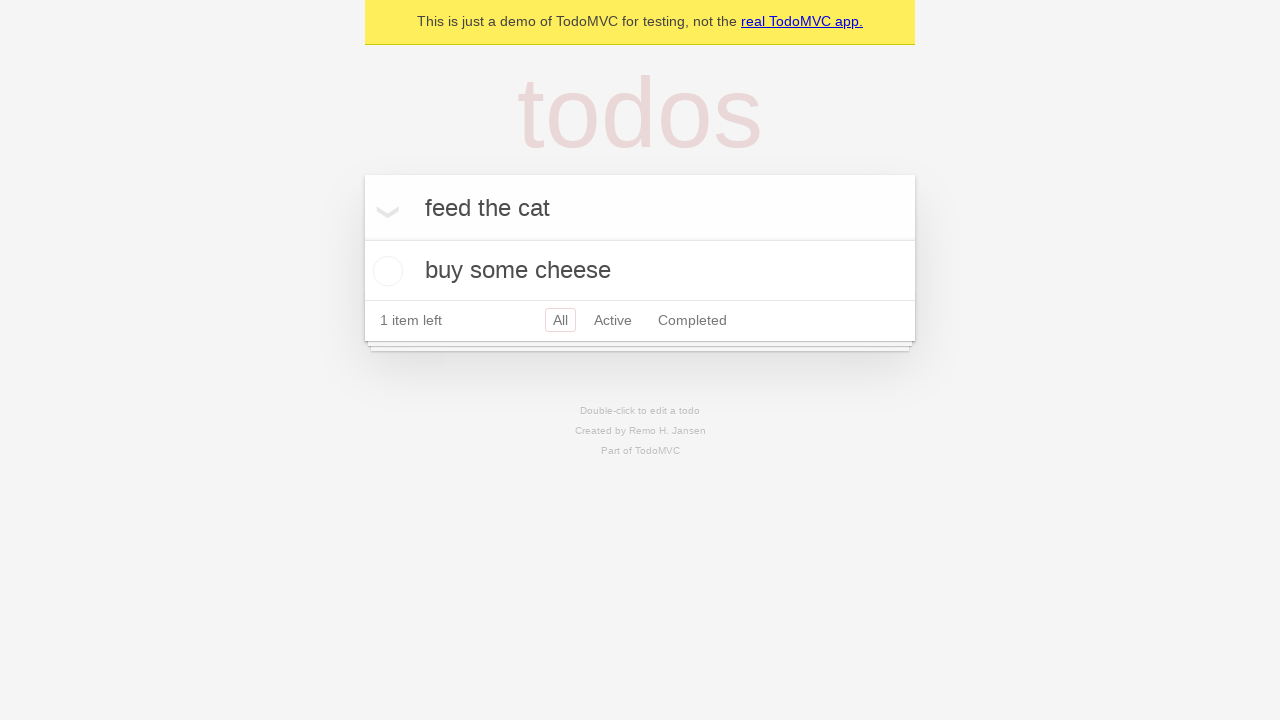

Pressed Enter to create second todo on internal:attr=[placeholder="What needs to be done?"i]
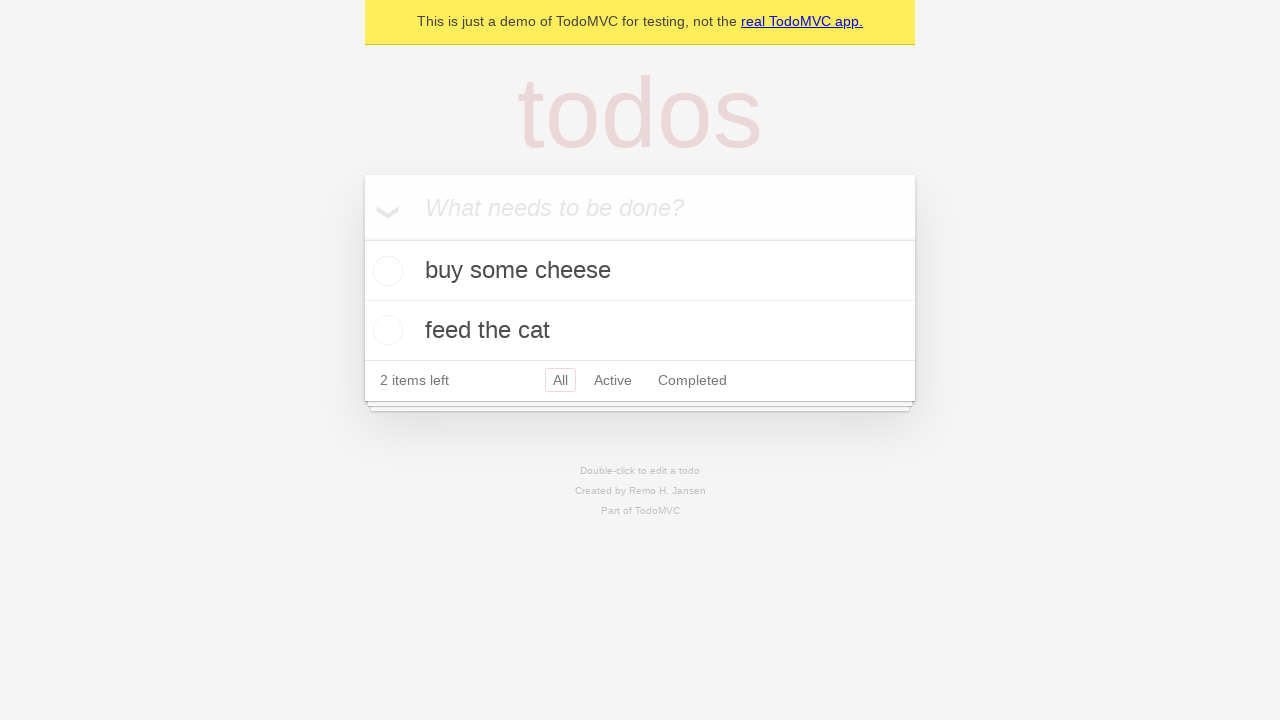

Filled todo input with 'book a doctors appointment' on internal:attr=[placeholder="What needs to be done?"i]
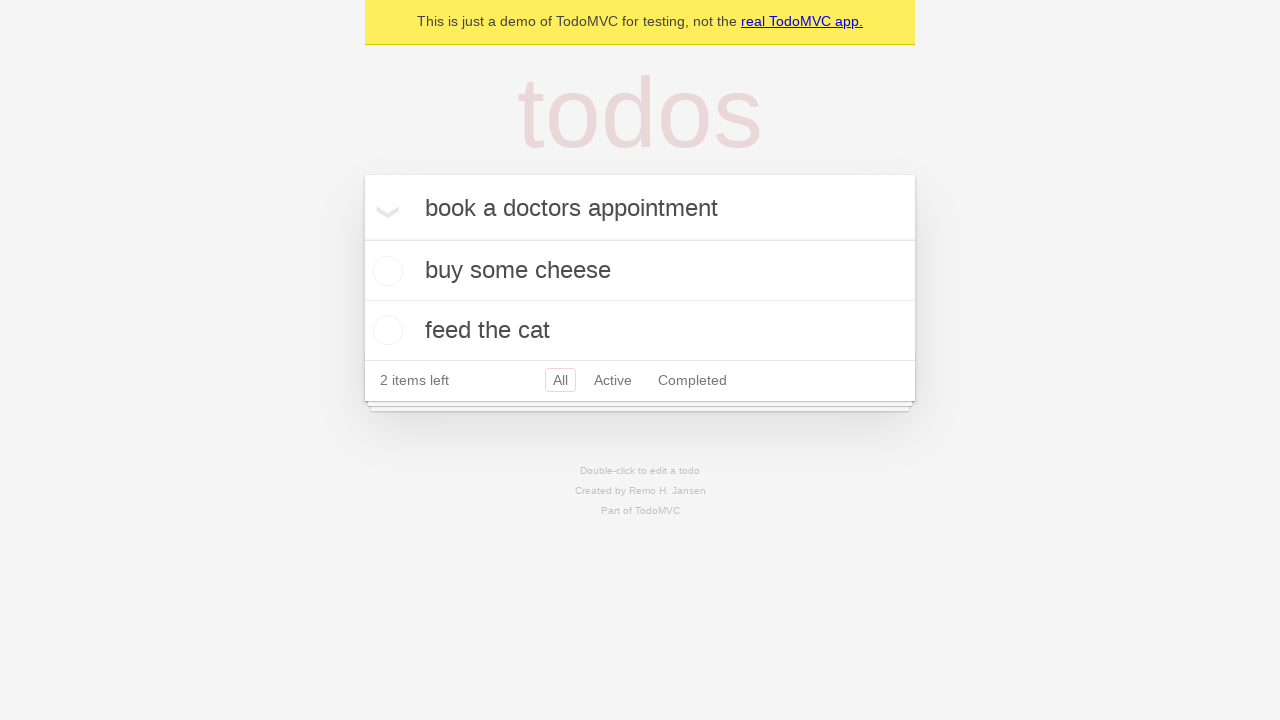

Pressed Enter to create third todo on internal:attr=[placeholder="What needs to be done?"i]
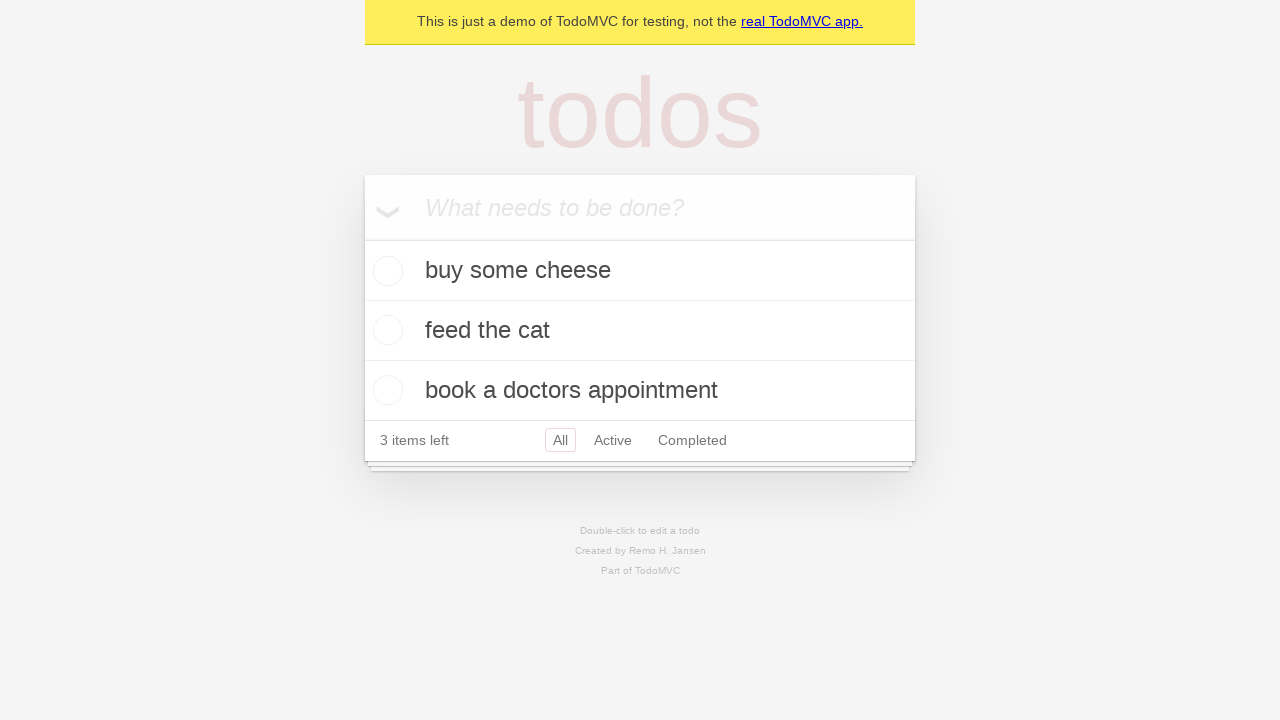

Verified 3 todos were created in localStorage
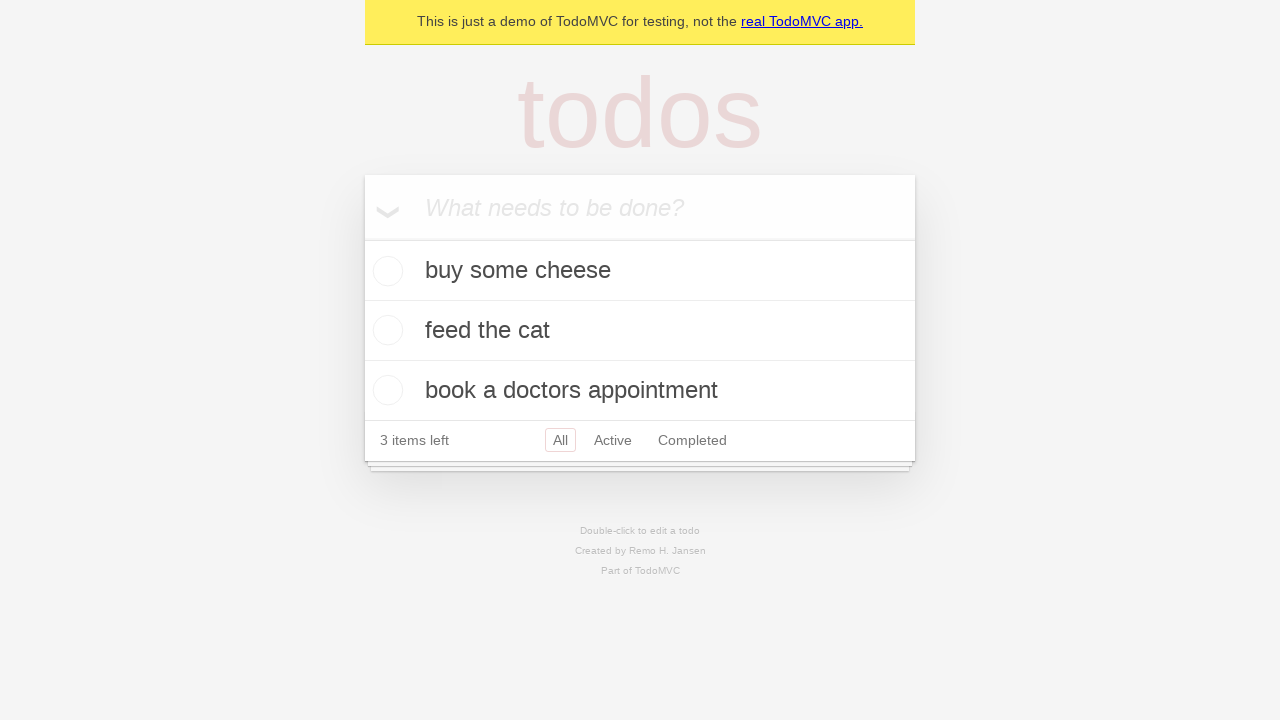

Double-clicked second todo item to enter edit mode at (640, 331) on internal:testid=[data-testid="todo-item"s] >> nth=1
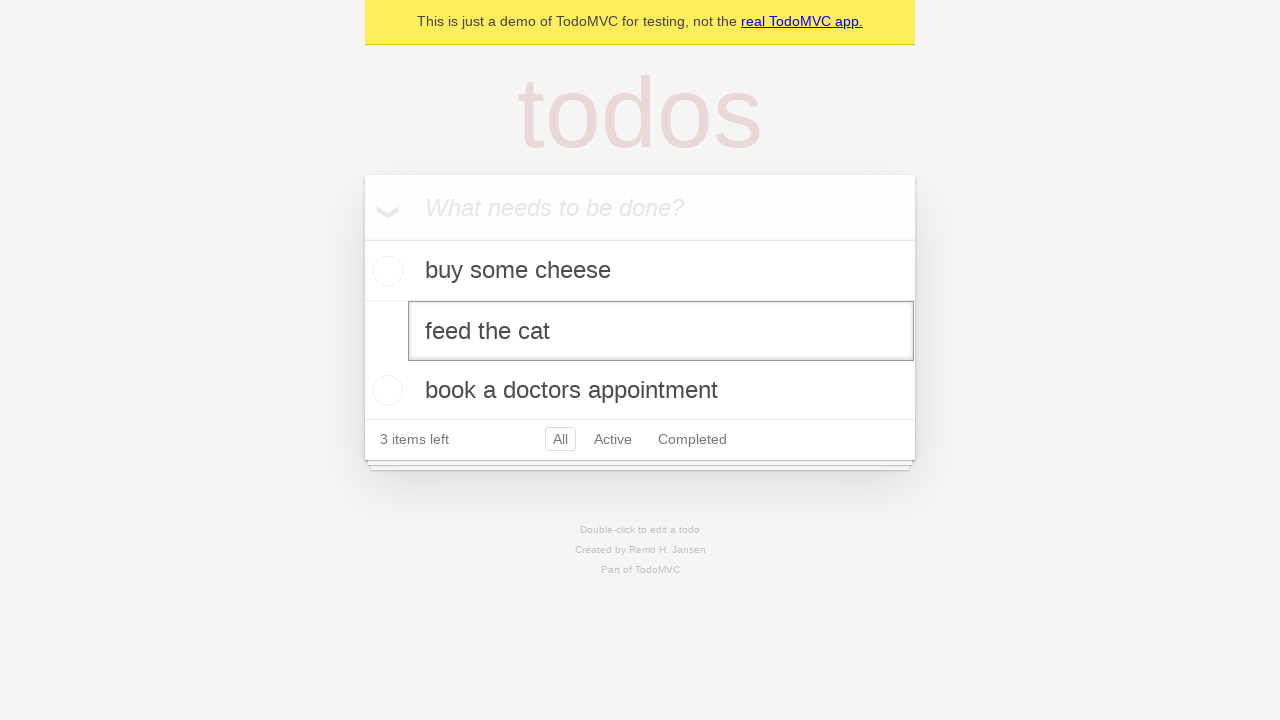

Cleared todo text by filling with empty string on internal:testid=[data-testid="todo-item"s] >> nth=1 >> internal:role=textbox[nam
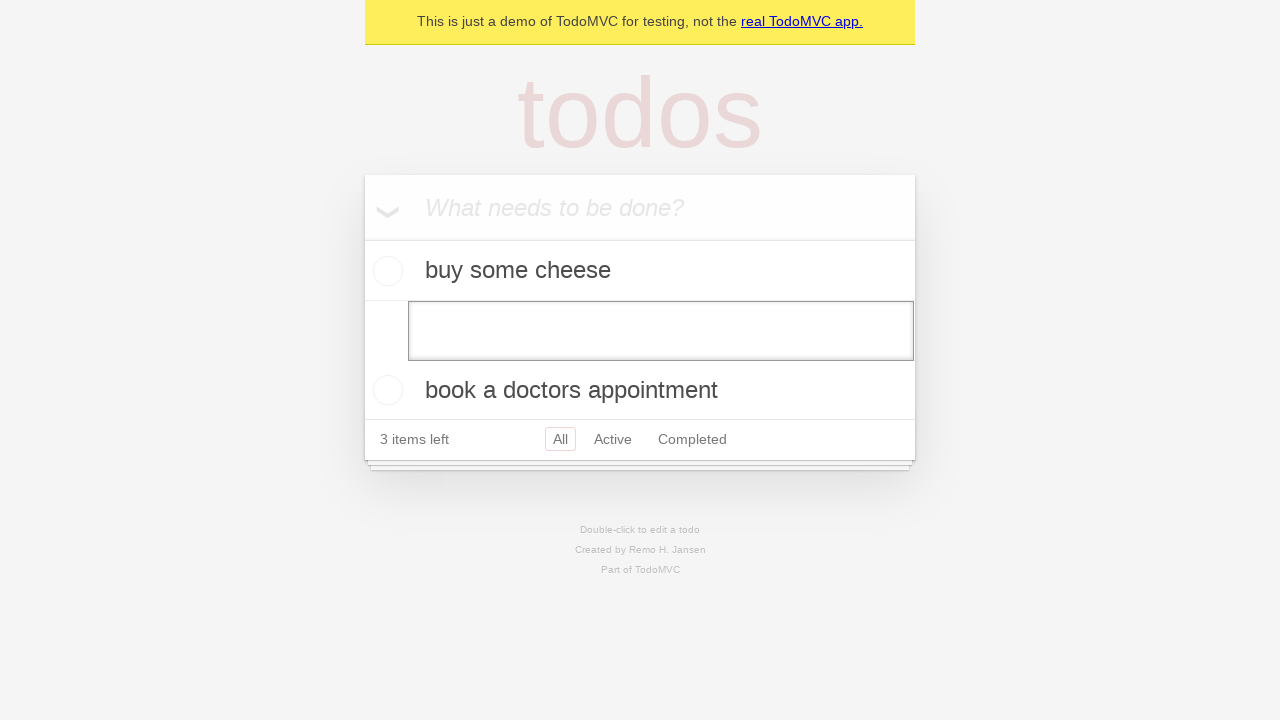

Pressed Enter to confirm empty todo deletion on internal:testid=[data-testid="todo-item"s] >> nth=1 >> internal:role=textbox[nam
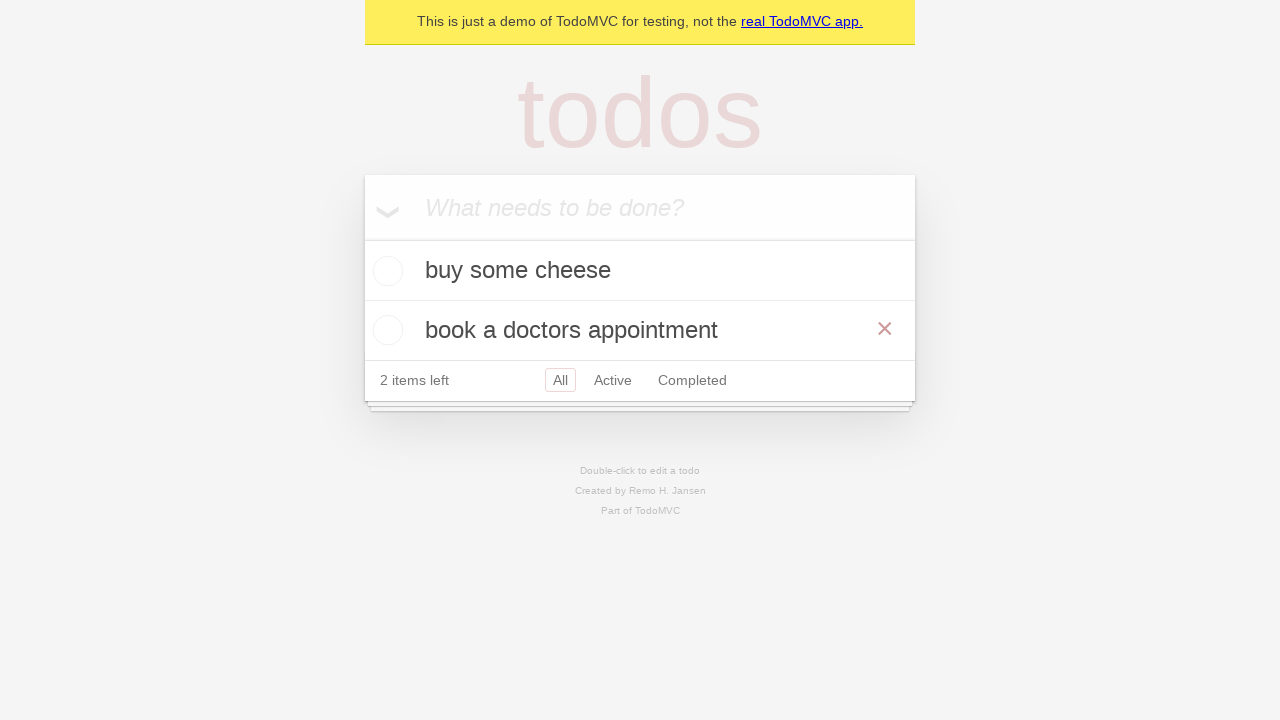

Verified todo item was removed - 2 todos remaining in localStorage
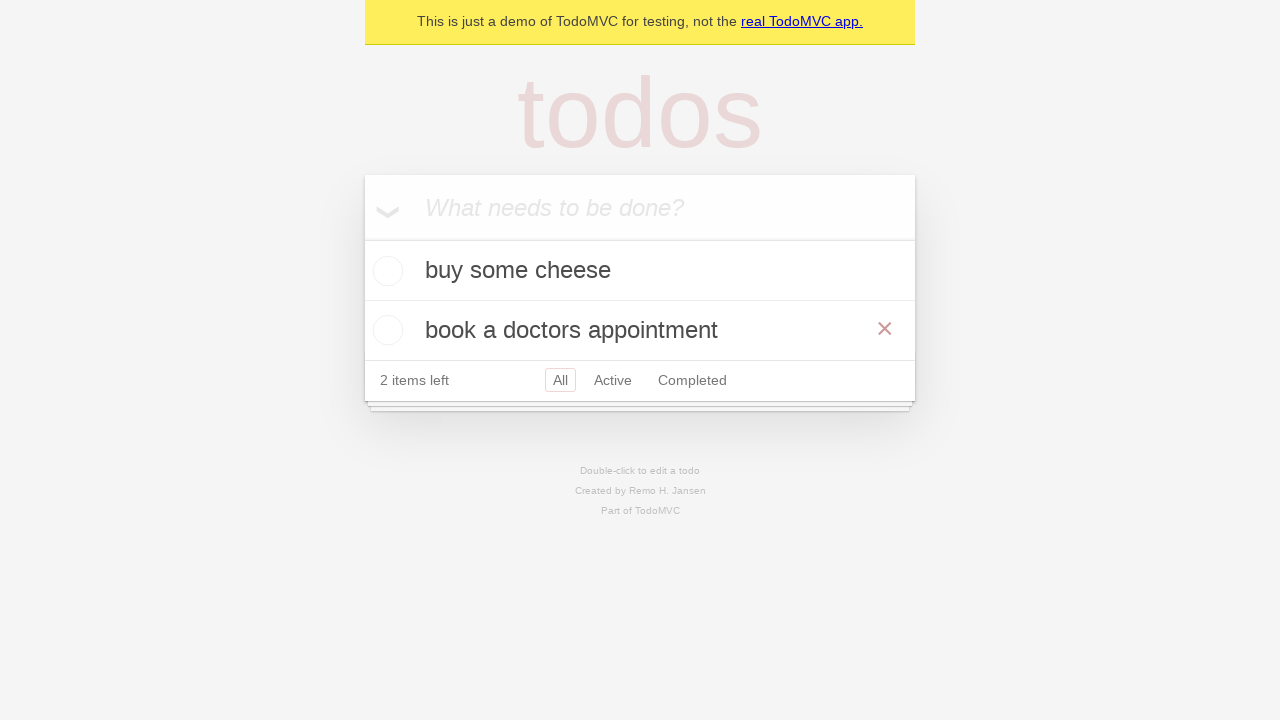

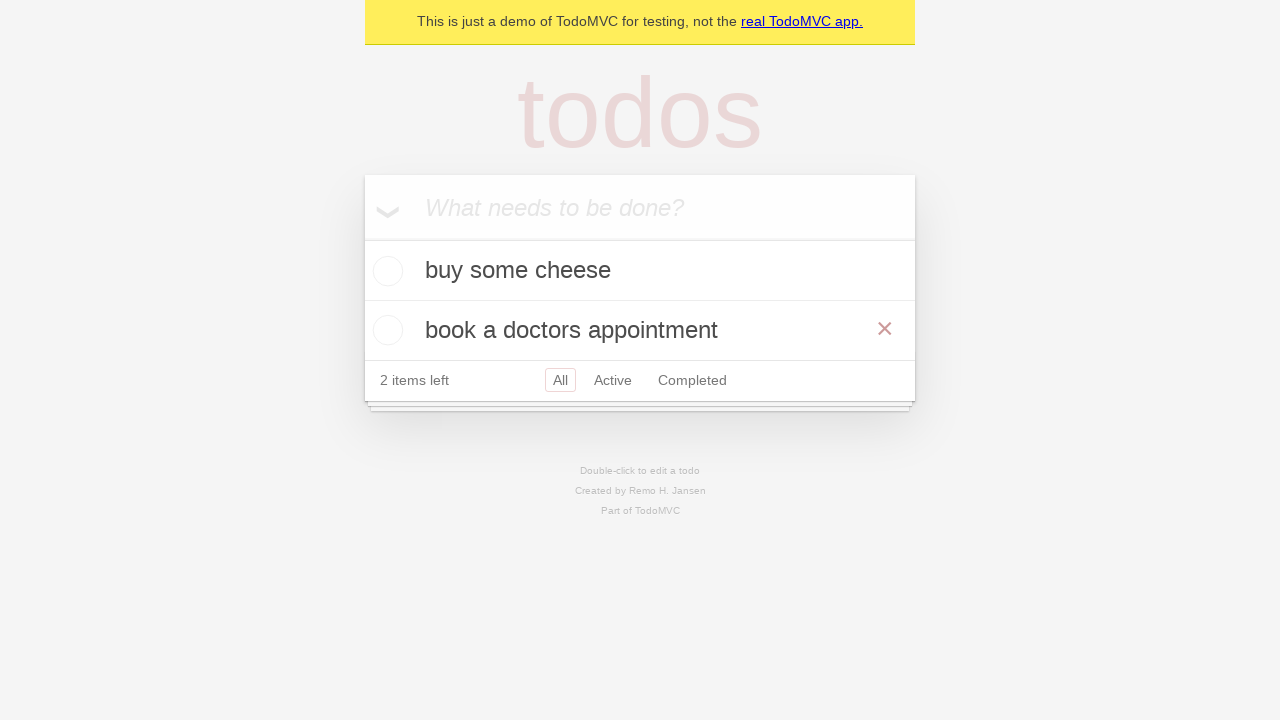